Tests child window handling by clicking a documents link, extracting text from the new window, parsing it to get a domain name, and filling that value into the username field on the parent page.

Starting URL: https://rahulshettyacademy.com/loginpagePractise/

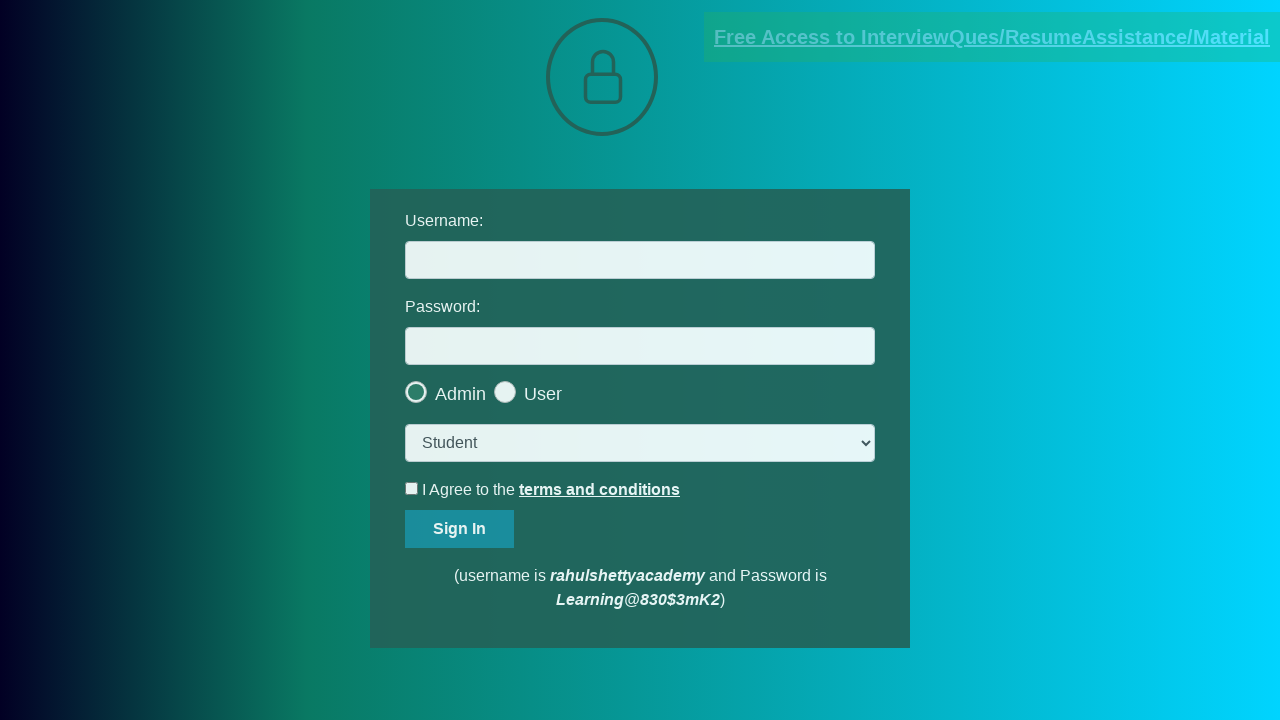

Located documents link that opens child window
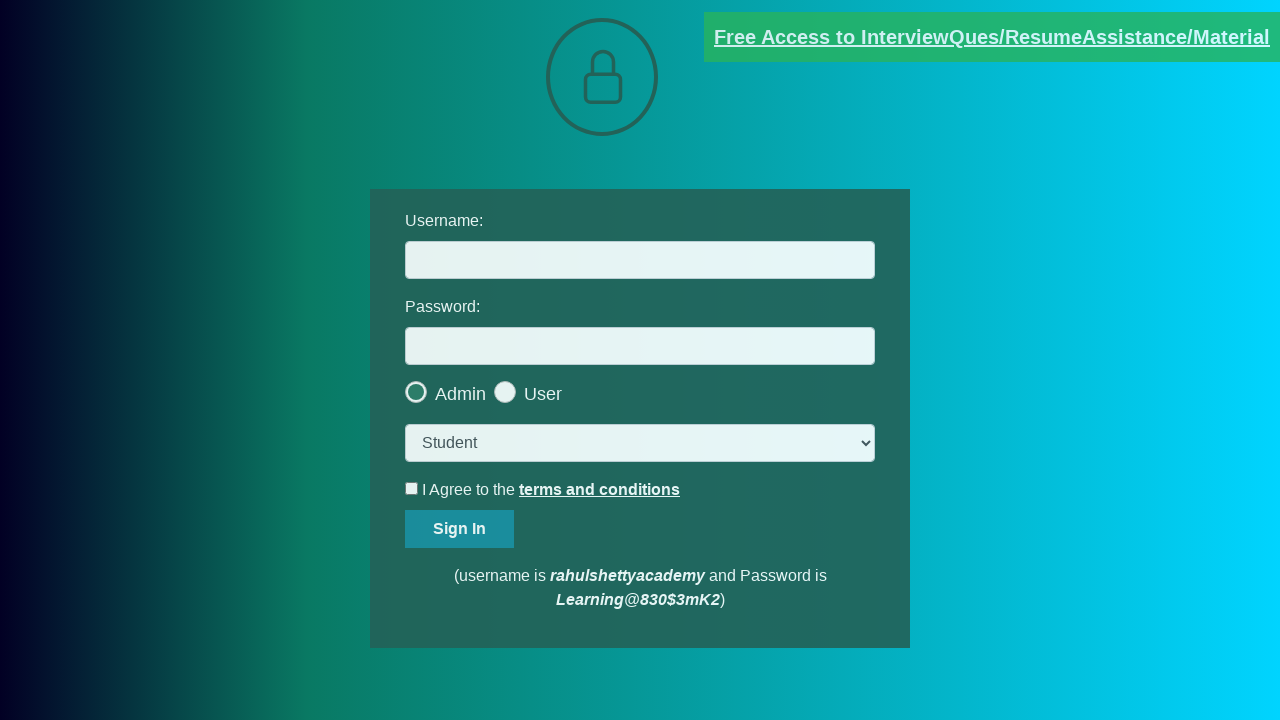

Clicked documents link and child window opened at (992, 37) on [href*='documents-request']
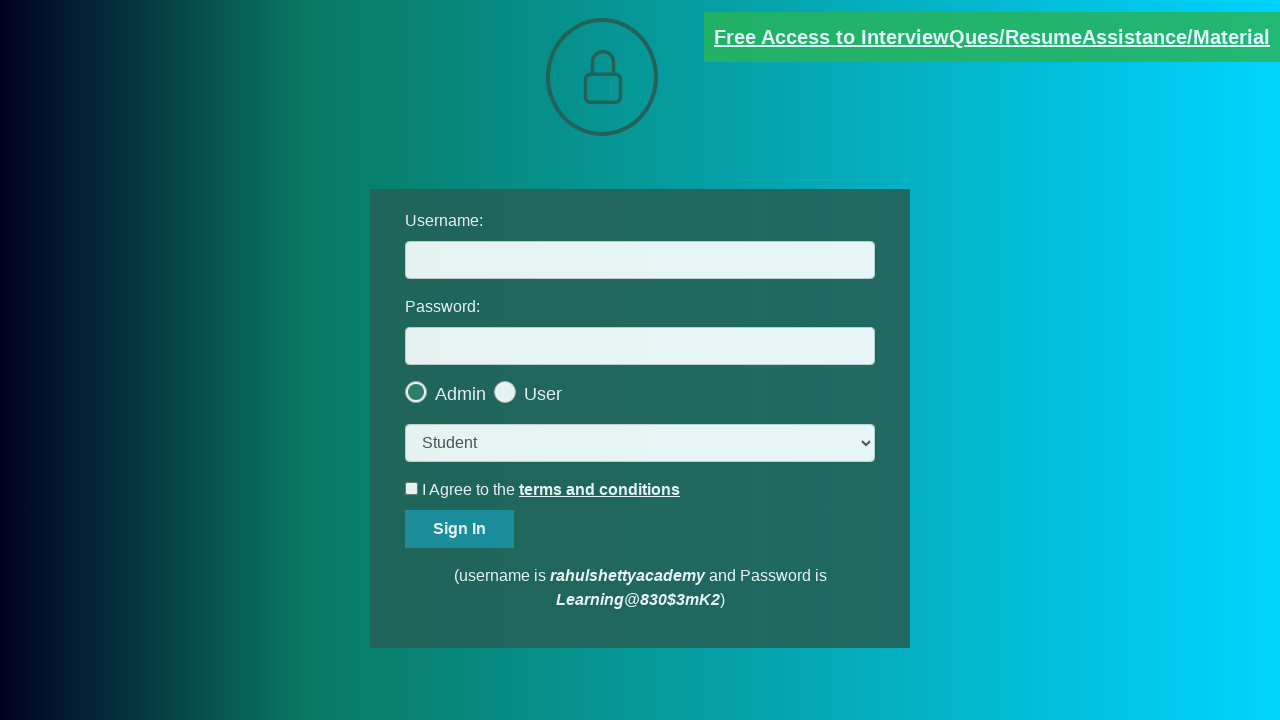

Retrieved child window page object
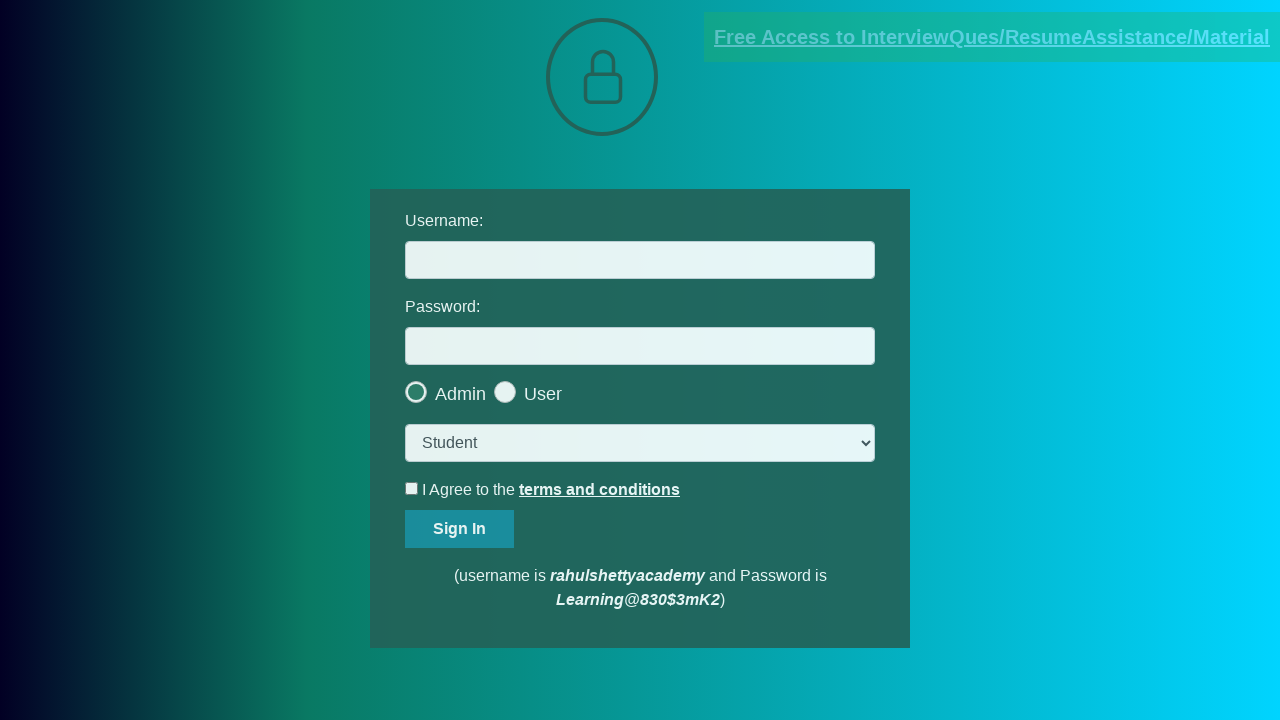

Child window page fully loaded
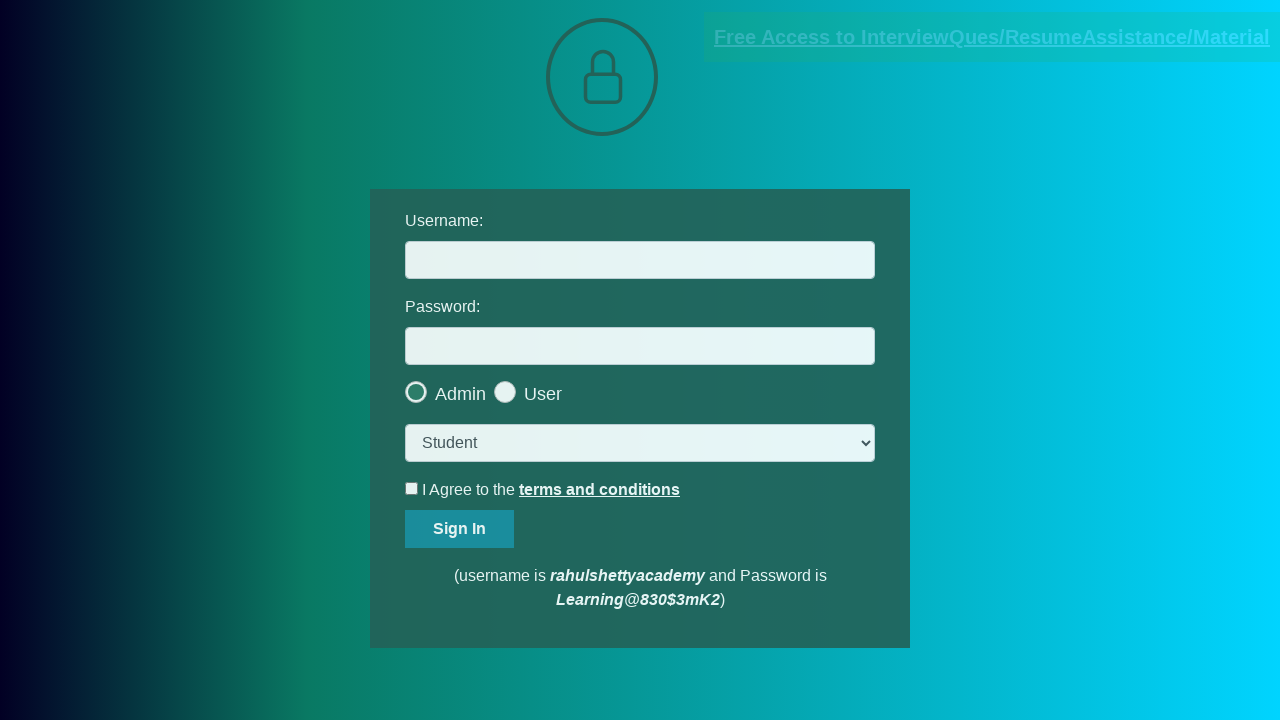

Extracted text from red element in child window
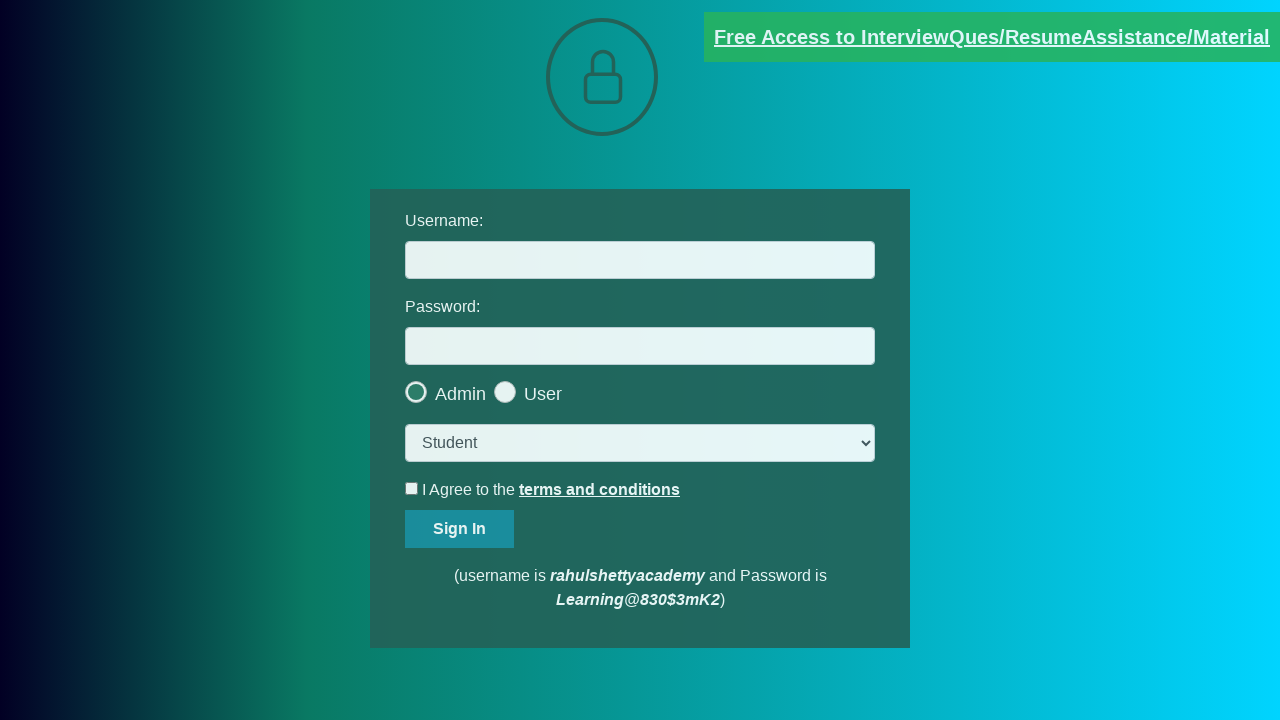

Split text by @ symbol
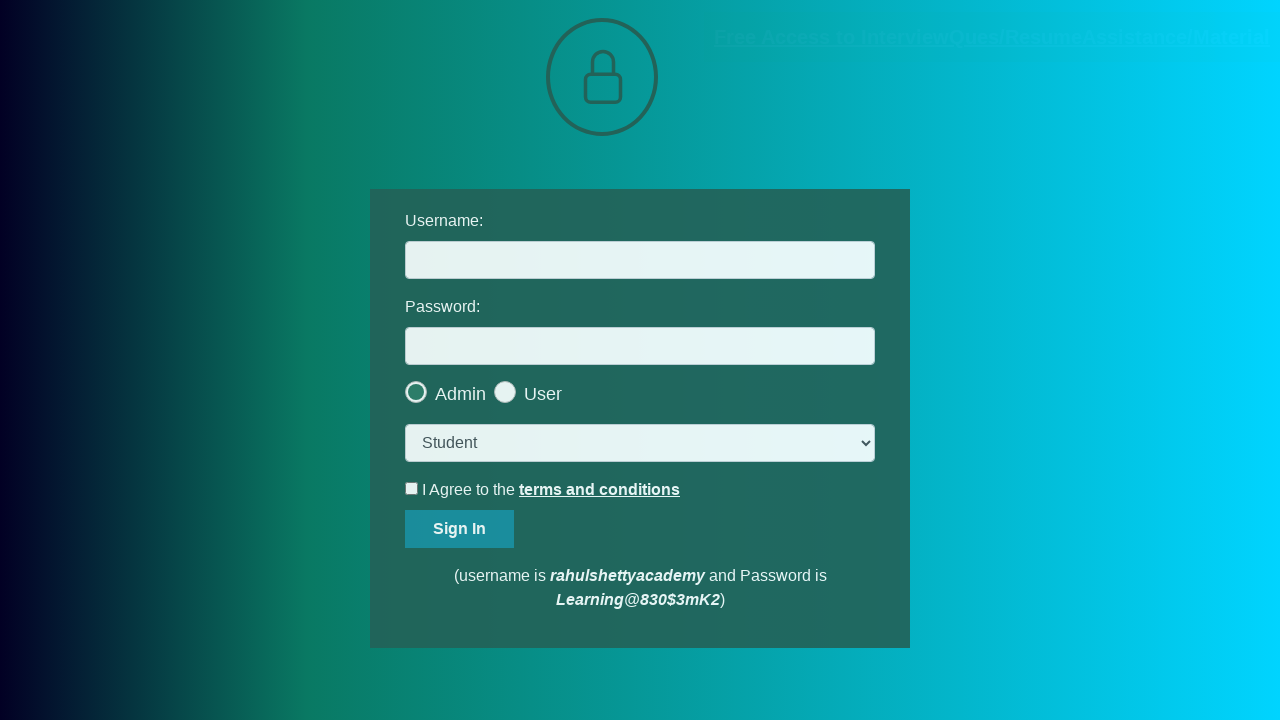

Extracted domain portion after @ symbol
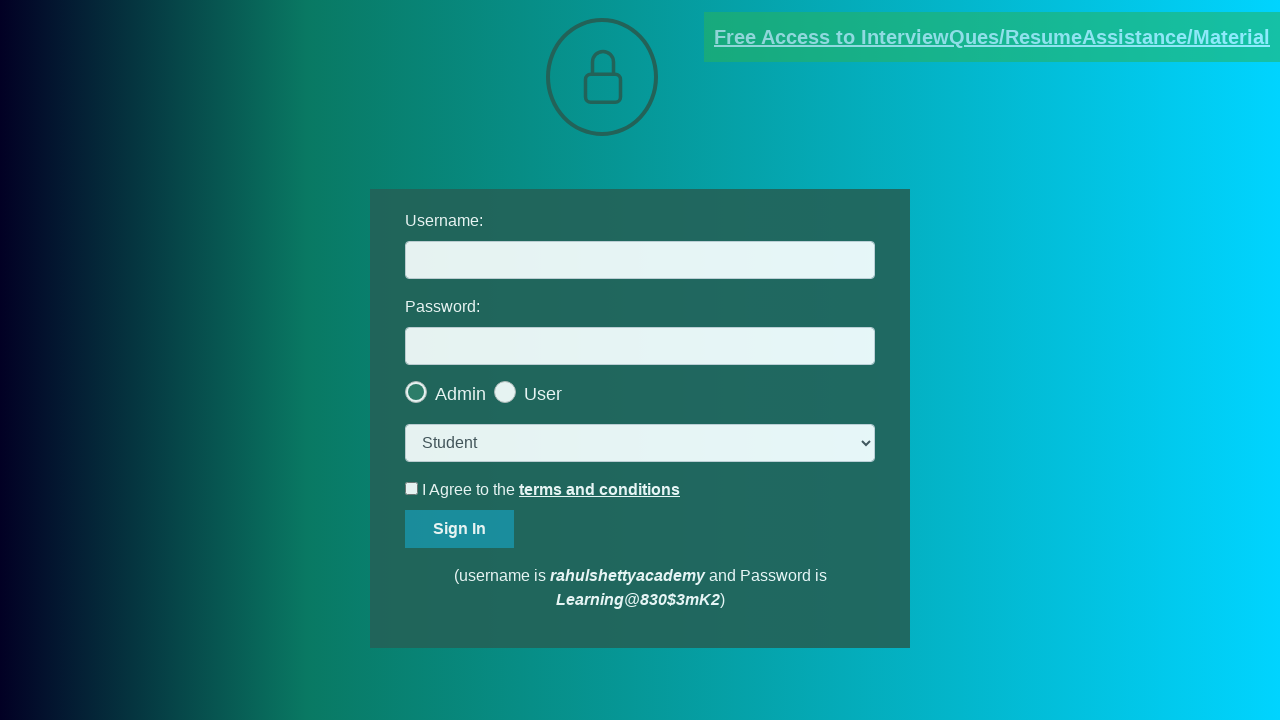

Split domain by period to isolate username
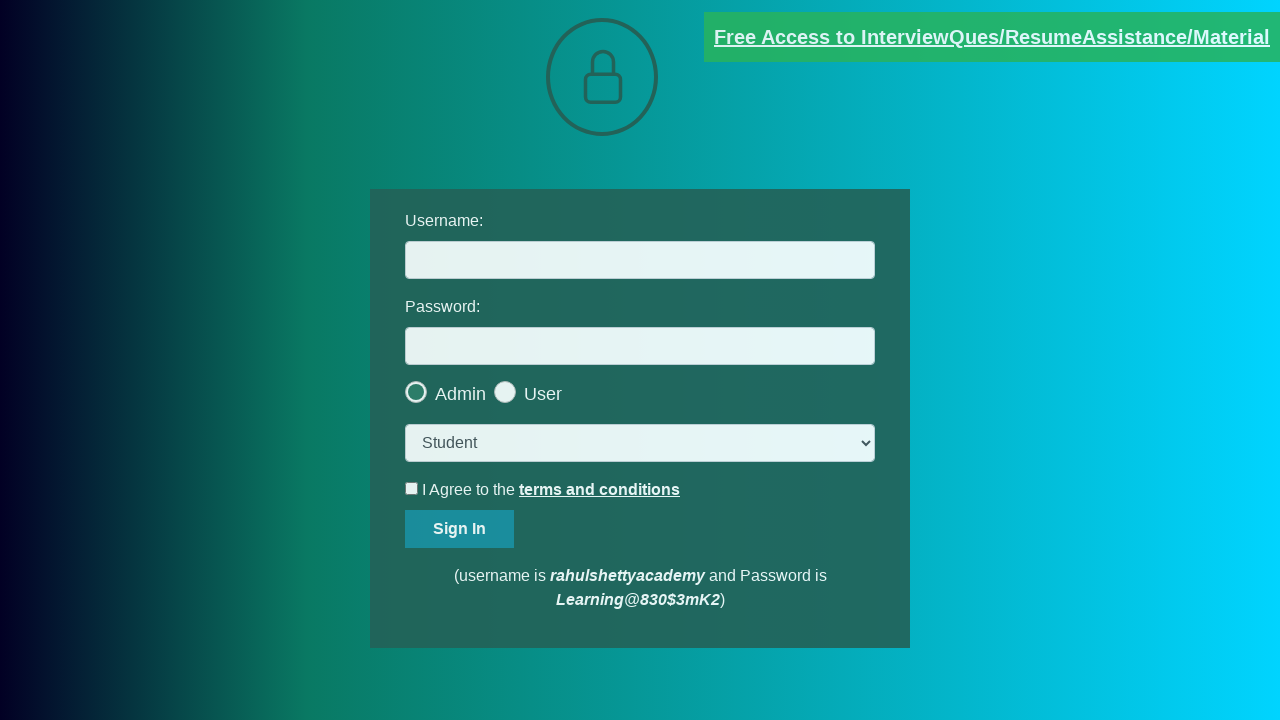

Parsed extracted value: rahulshettyacademy
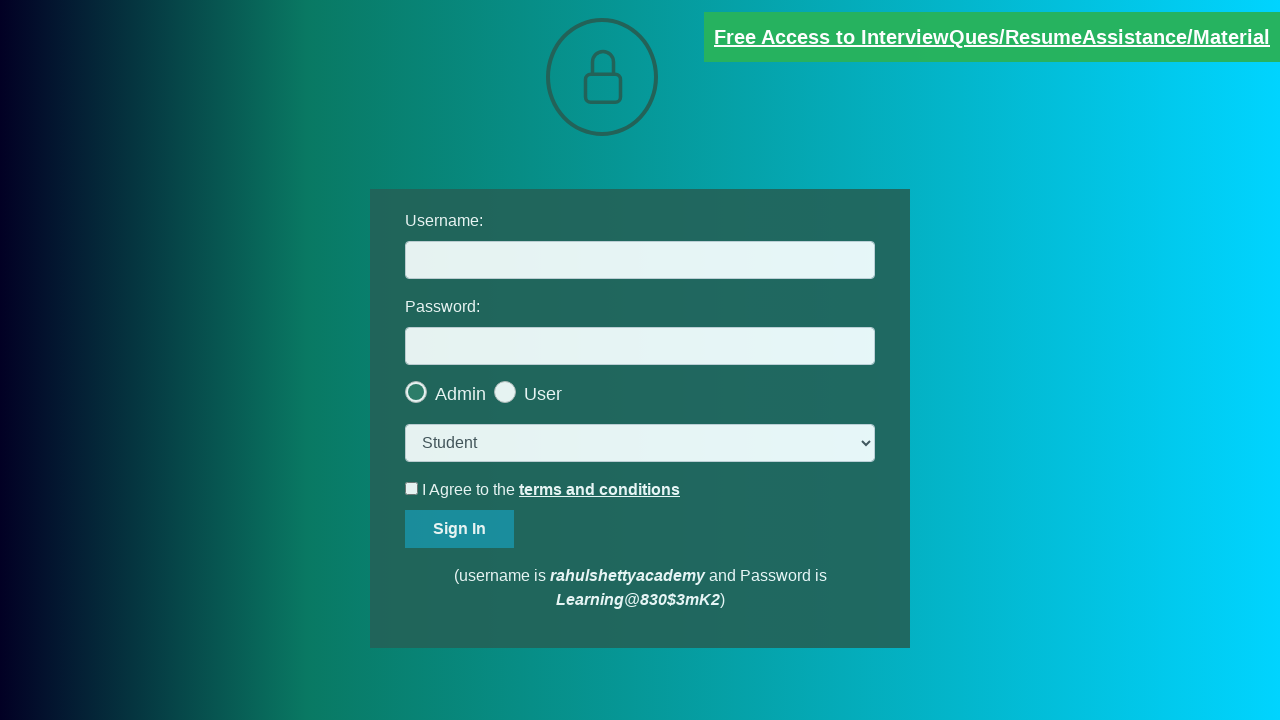

Filled username field with extracted value: rahulshettyacademy on input#username
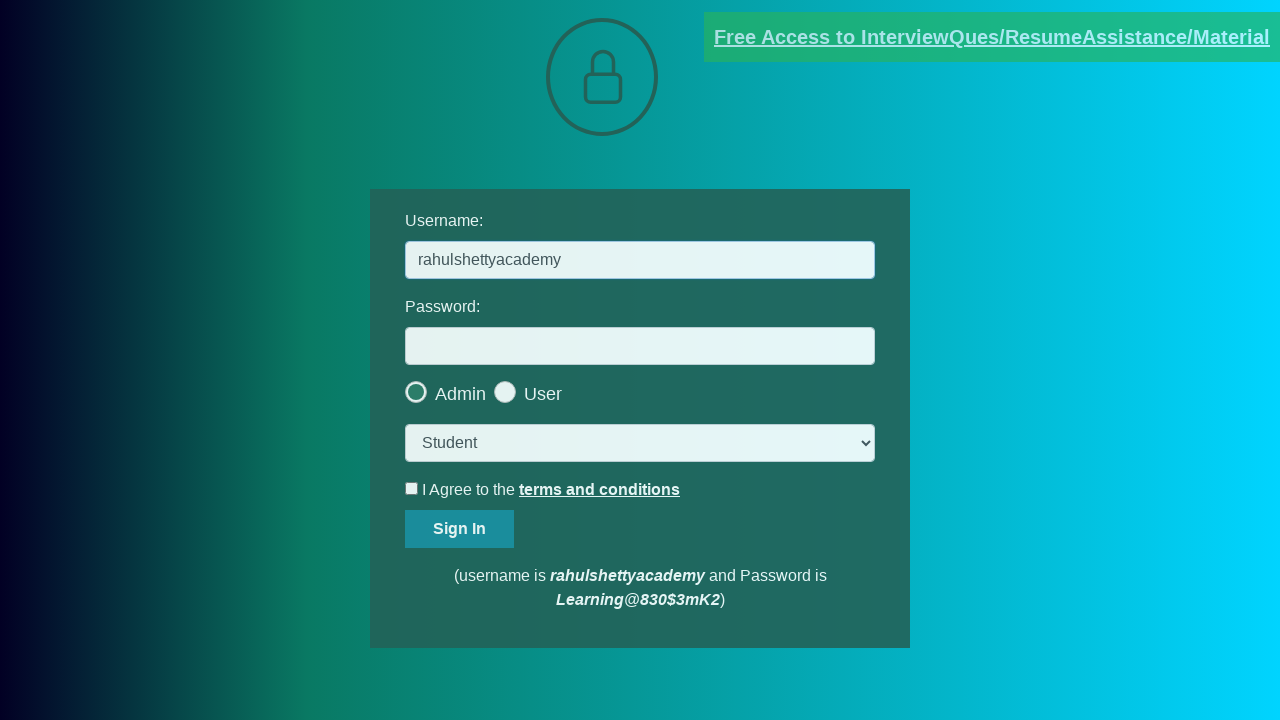

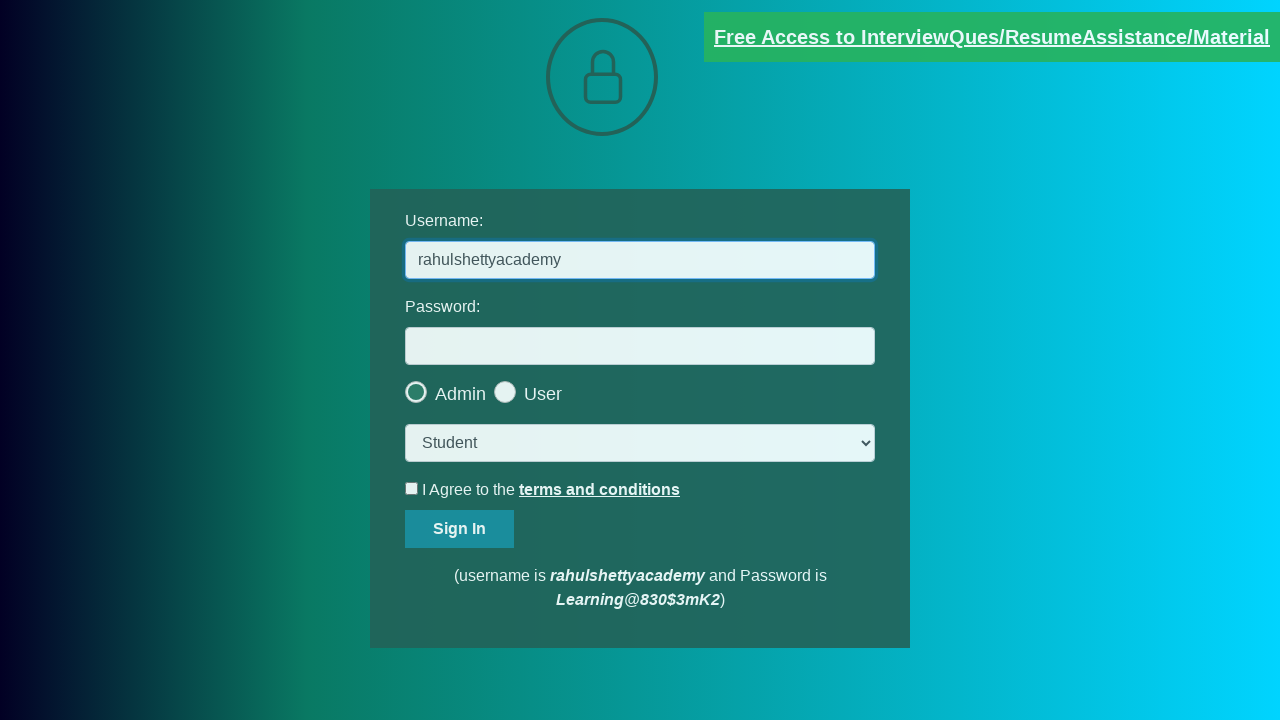